Tests checkbox functionality by clicking the first unchecked checkbox to check it, and clicking the second checked checkbox to uncheck it

Starting URL: https://the-internet.herokuapp.com/checkboxes

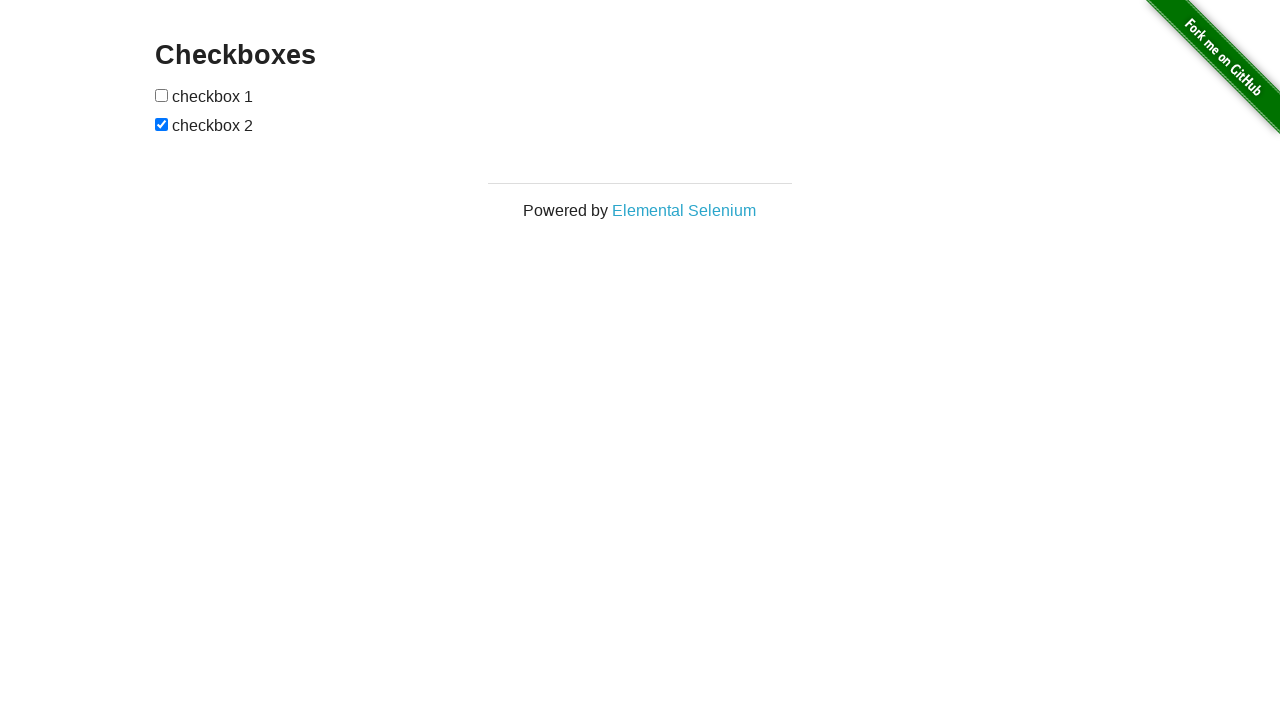

Navigated to checkboxes test page
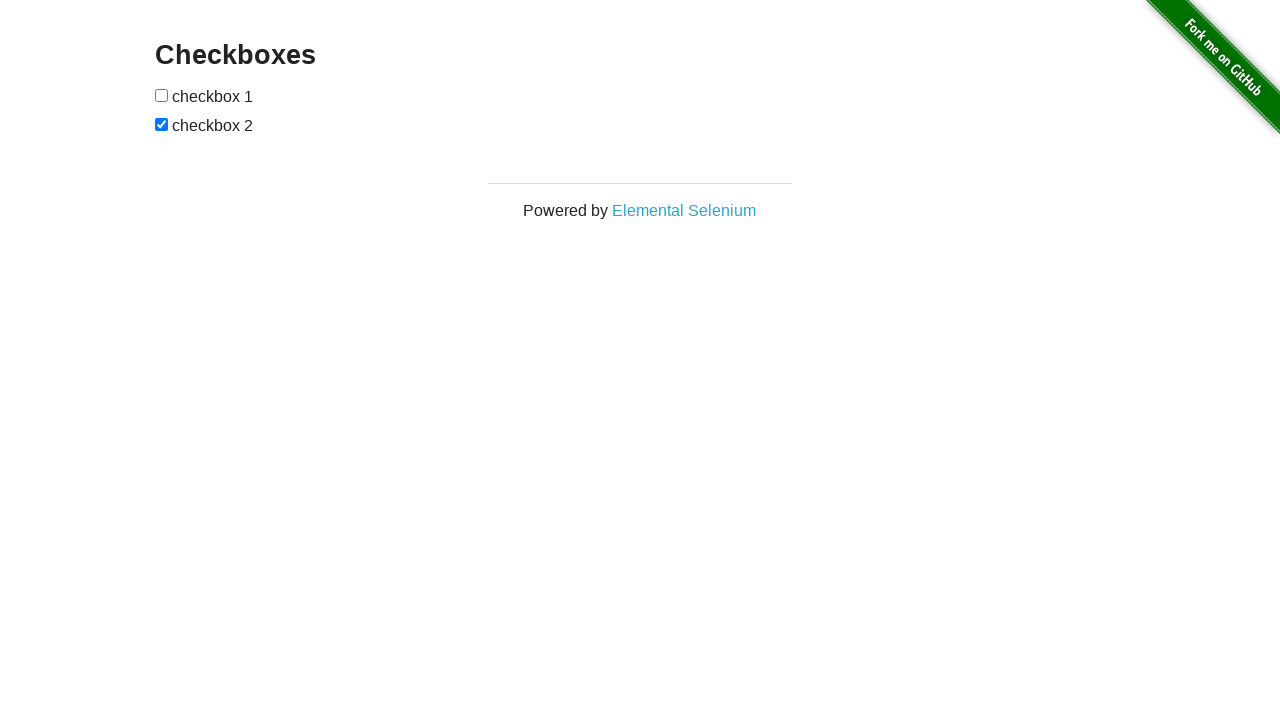

Located first checkbox element
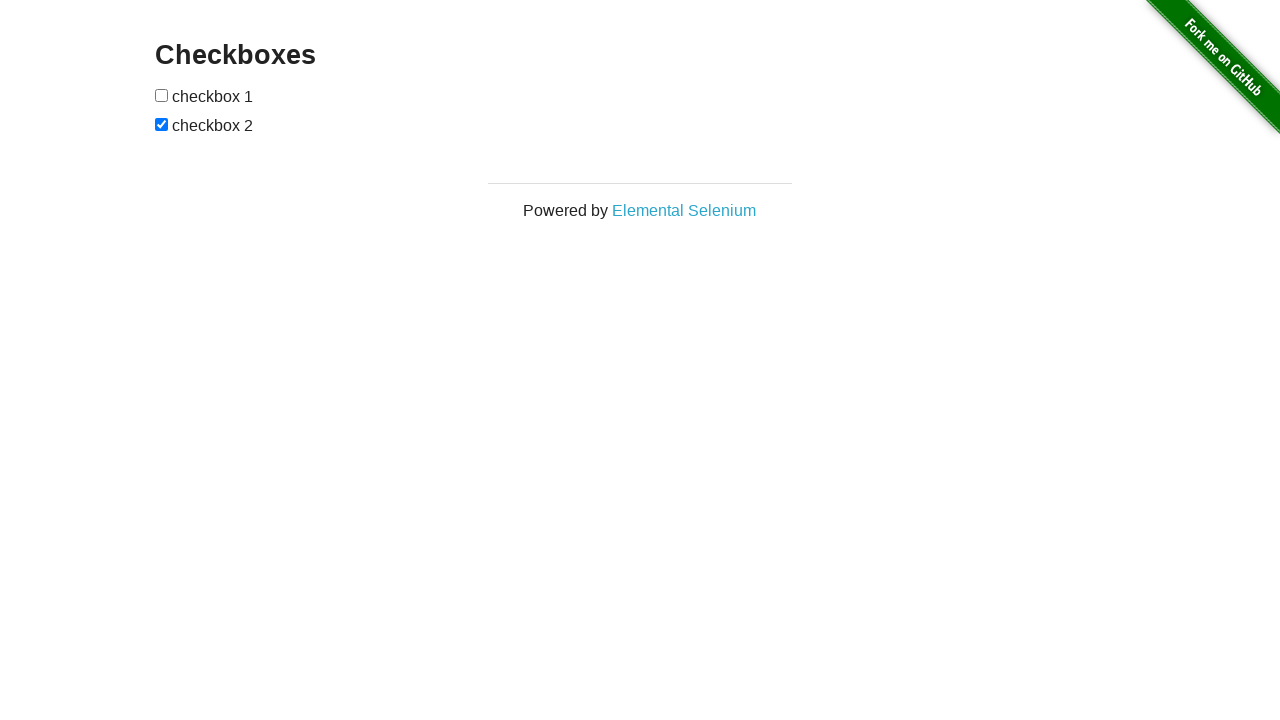

Clicked first checkbox to check it at (162, 95) on #checkboxes input >> nth=0
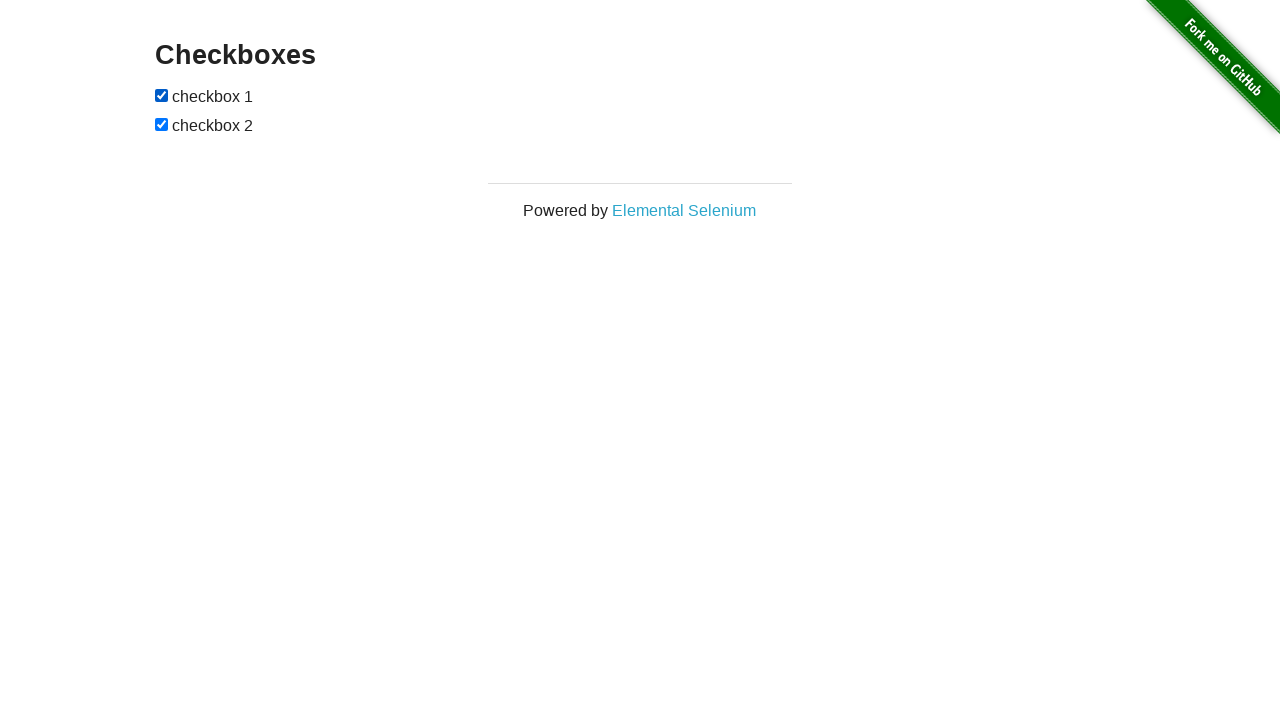

Located second checkbox element
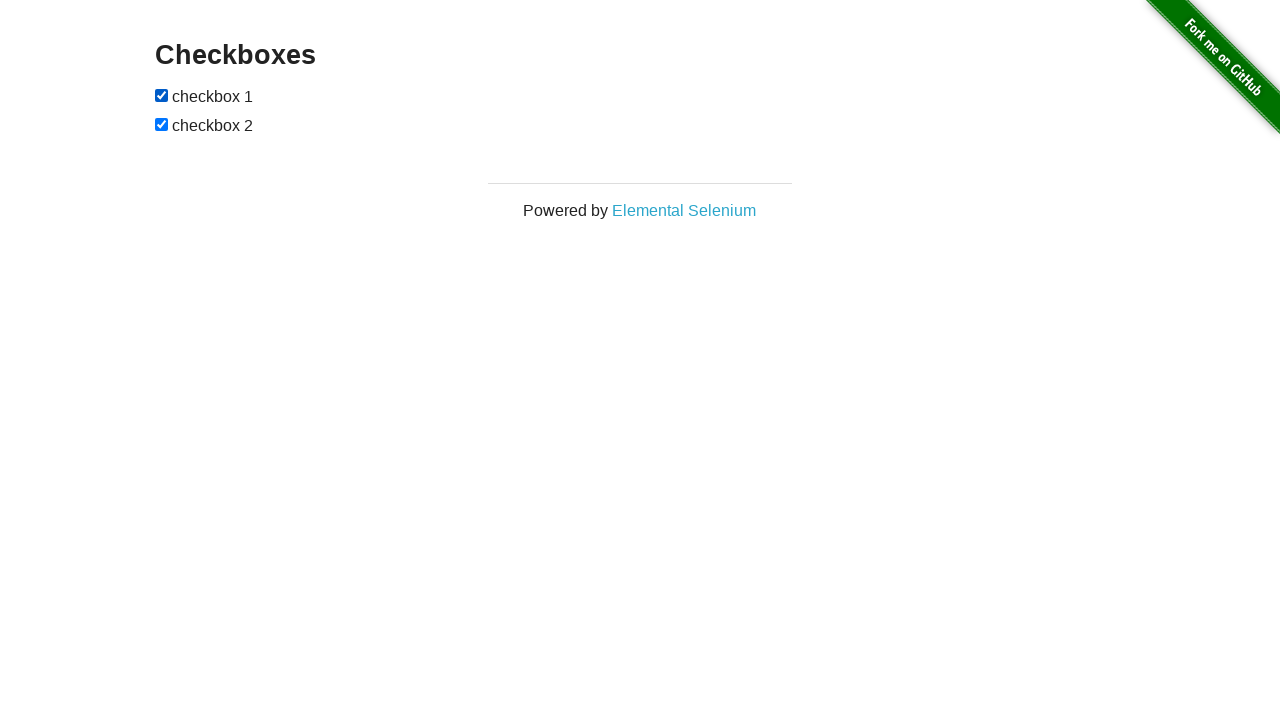

Clicked second checkbox to uncheck it at (162, 124) on #checkboxes input >> nth=1
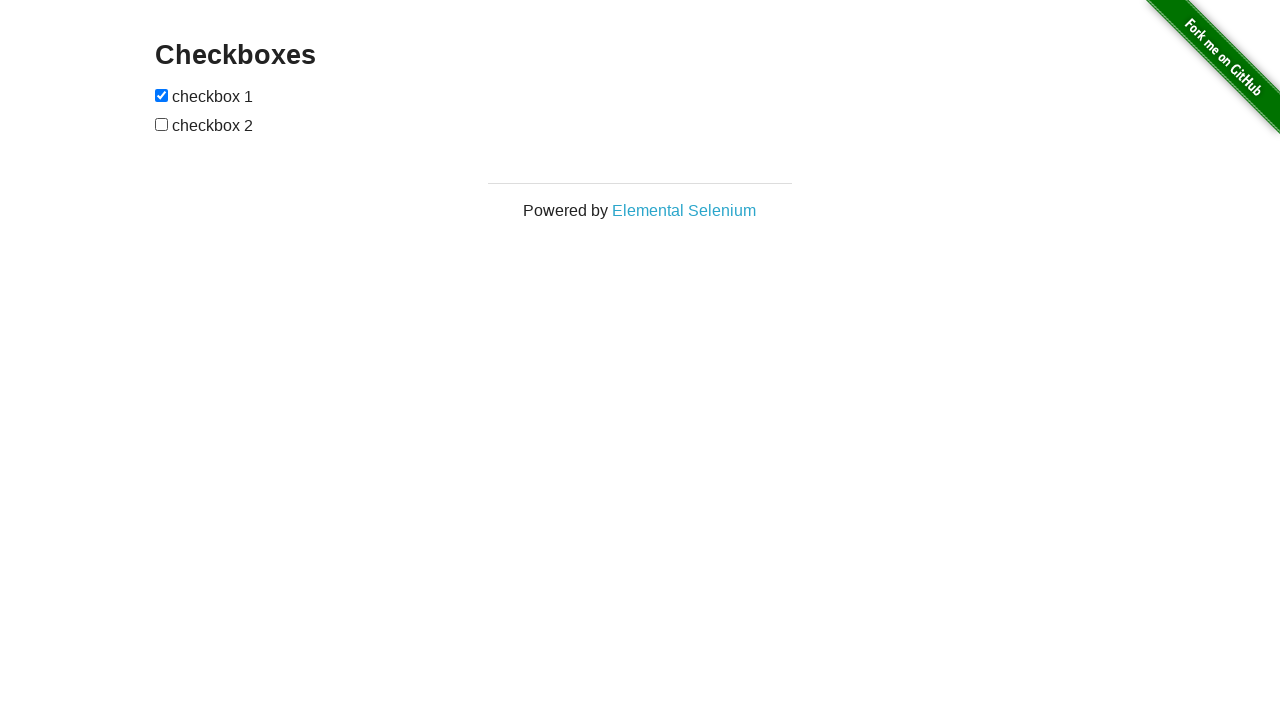

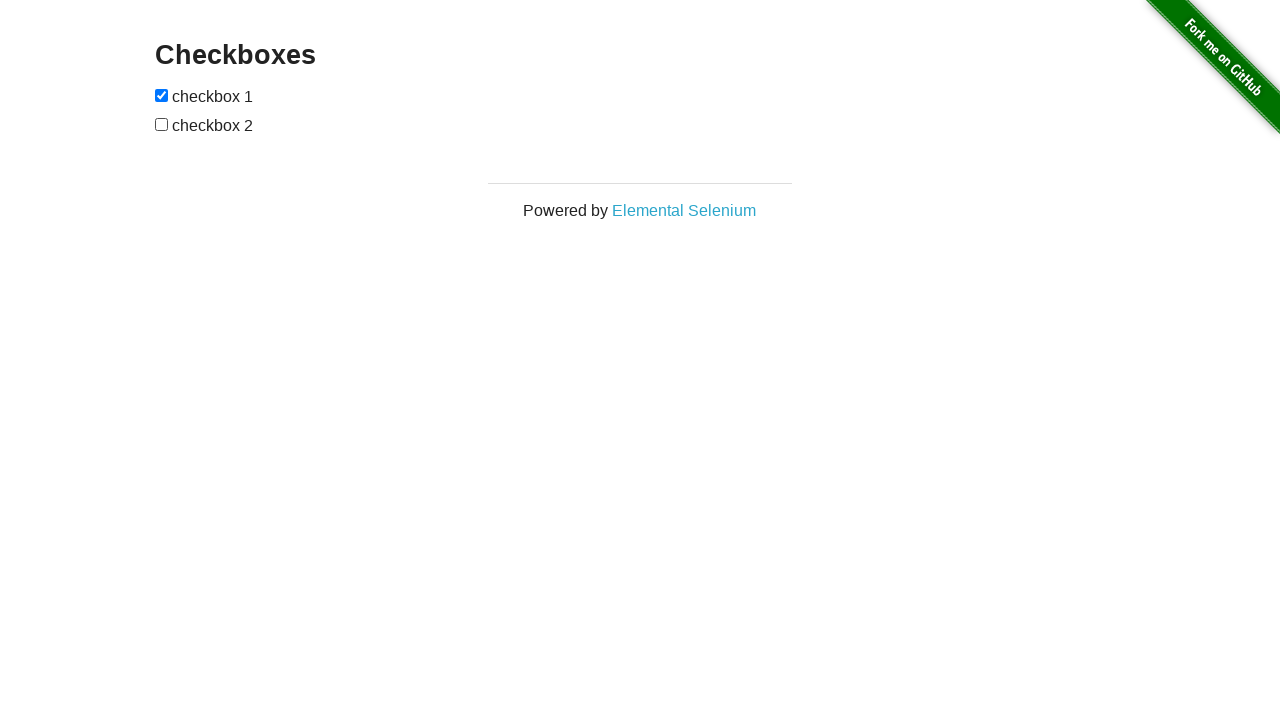